Navigates to NextBaseCRM login page and verifies that the "Log In" button is present with the correct text value attribute

Starting URL: https://login1.nextbasecrm.com/

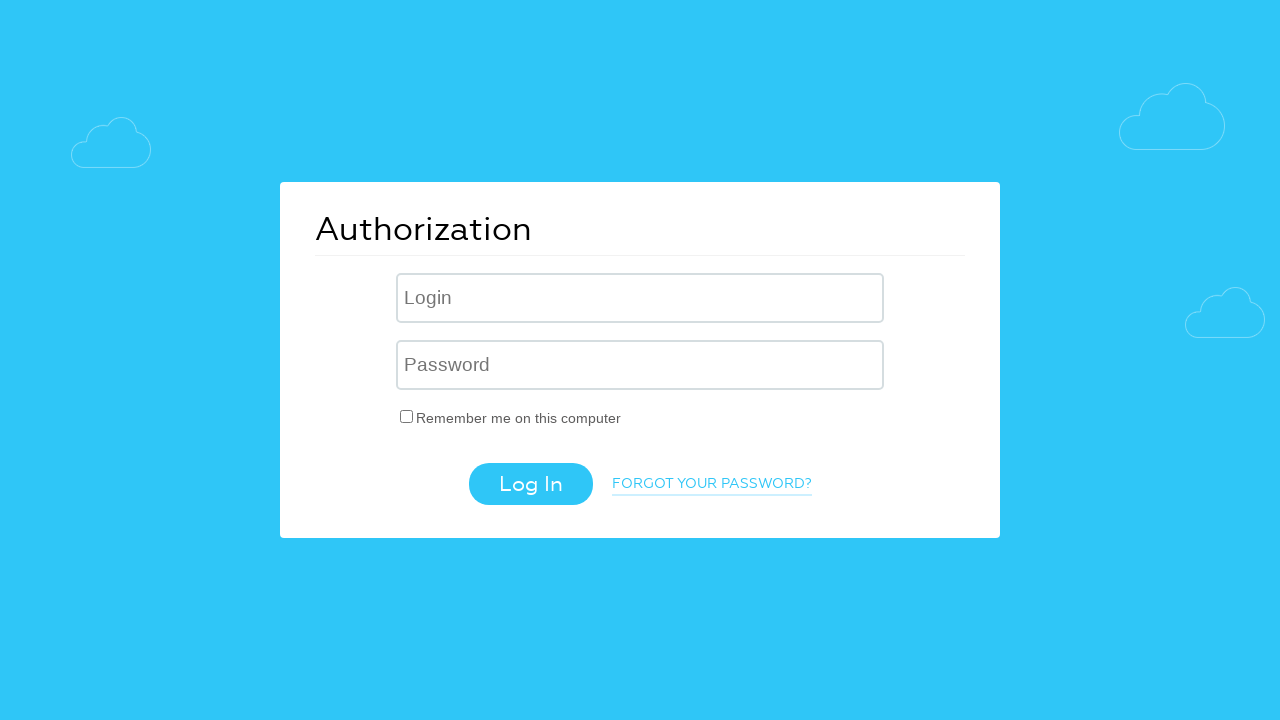

Navigated to NextBaseCRM login page
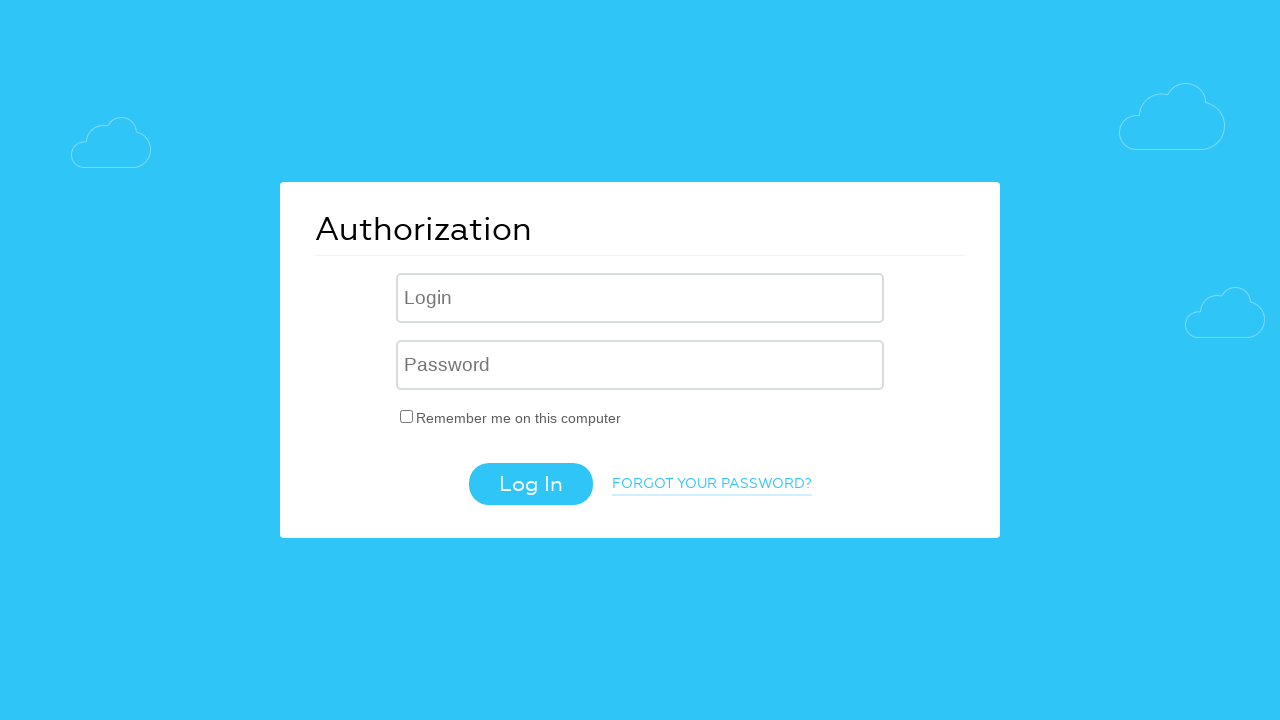

Located 'Log In' button using CSS selector
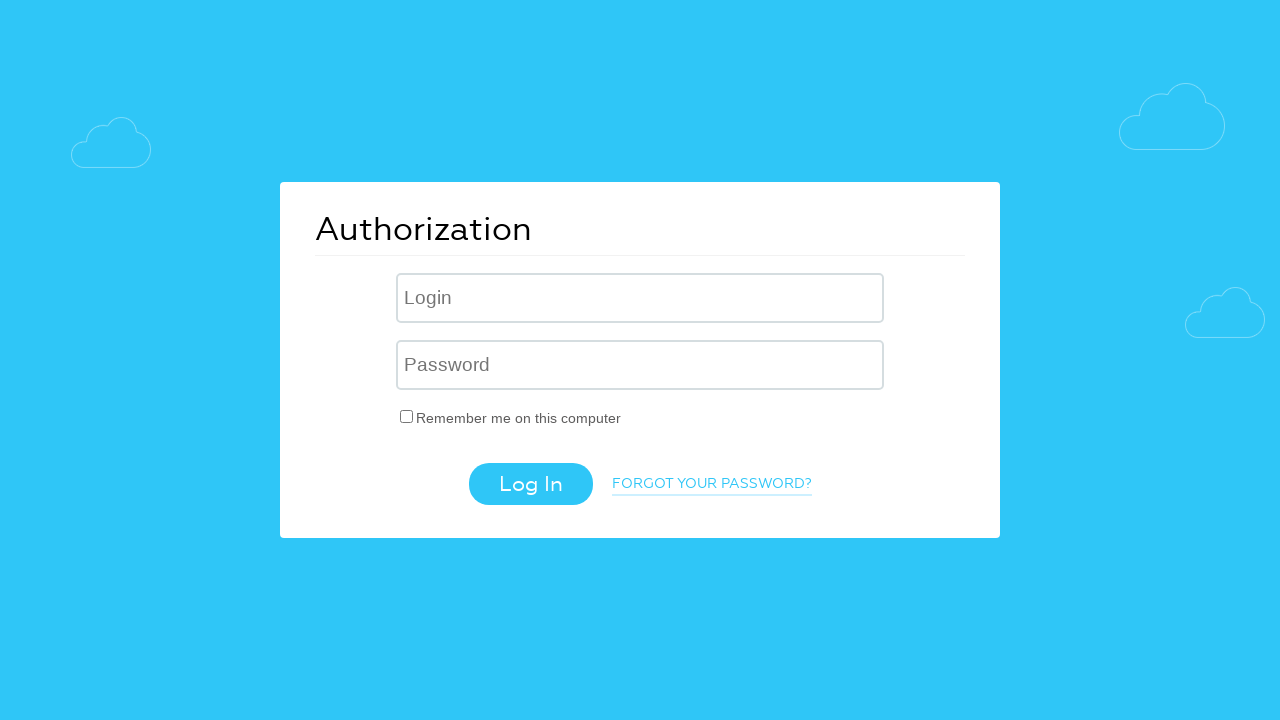

'Log In' button is now visible on the page
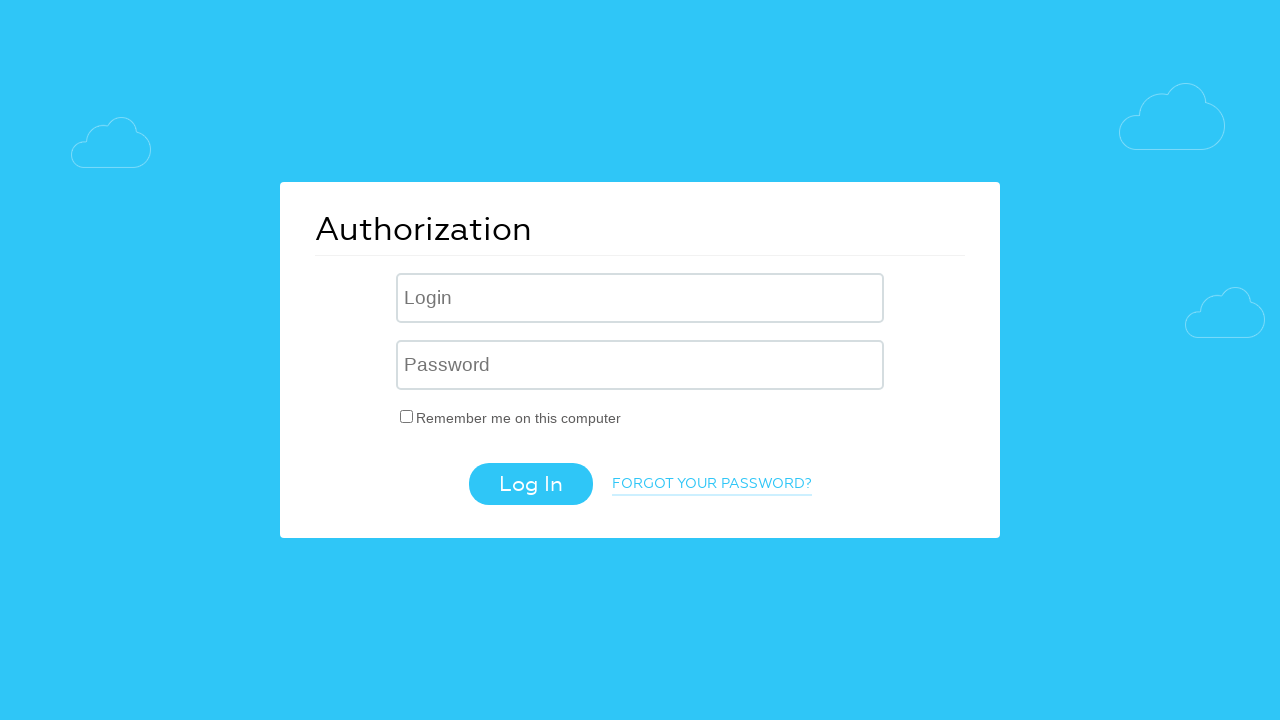

Retrieved 'value' attribute from 'Log In' button
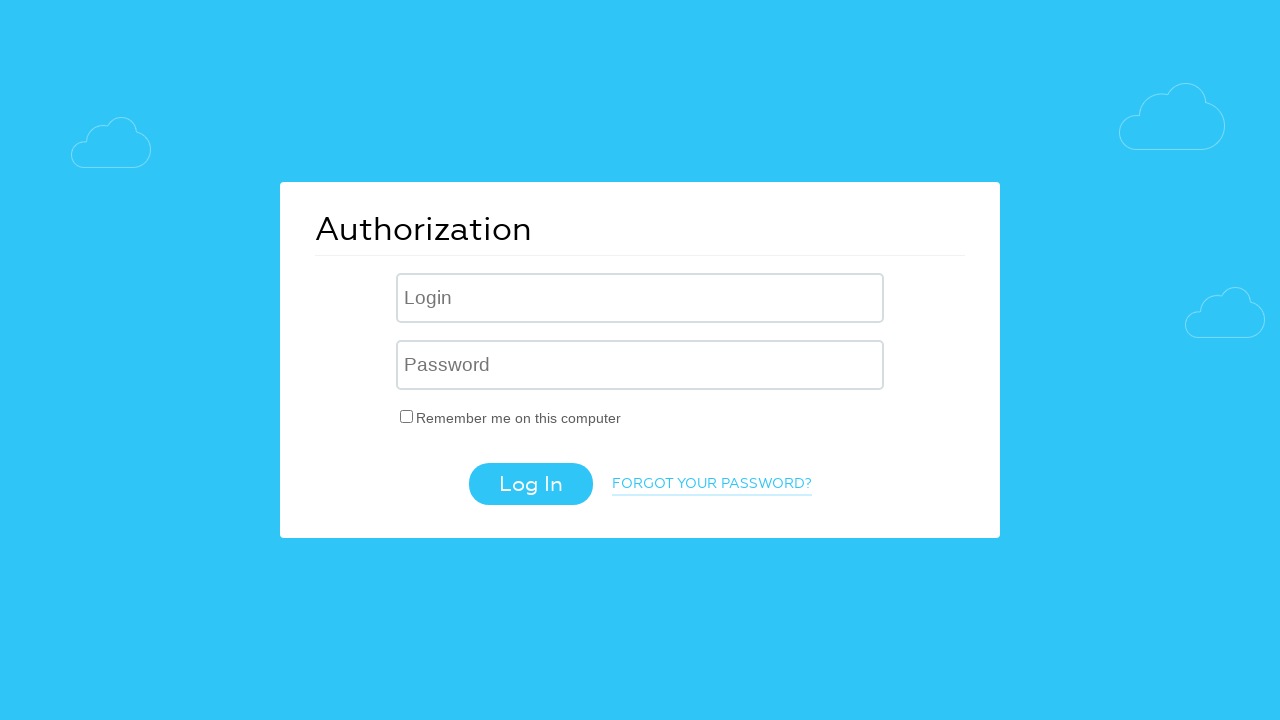

Verified 'Log In' button has correct value attribute: 'Log In'
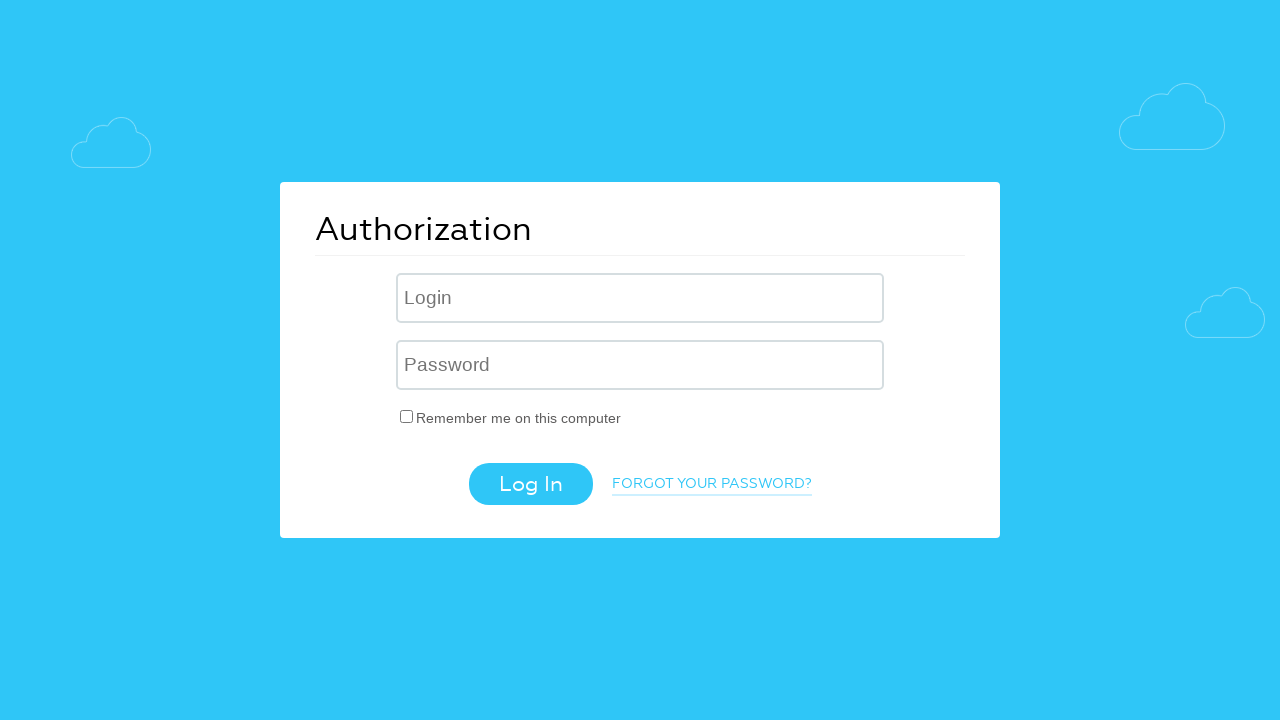

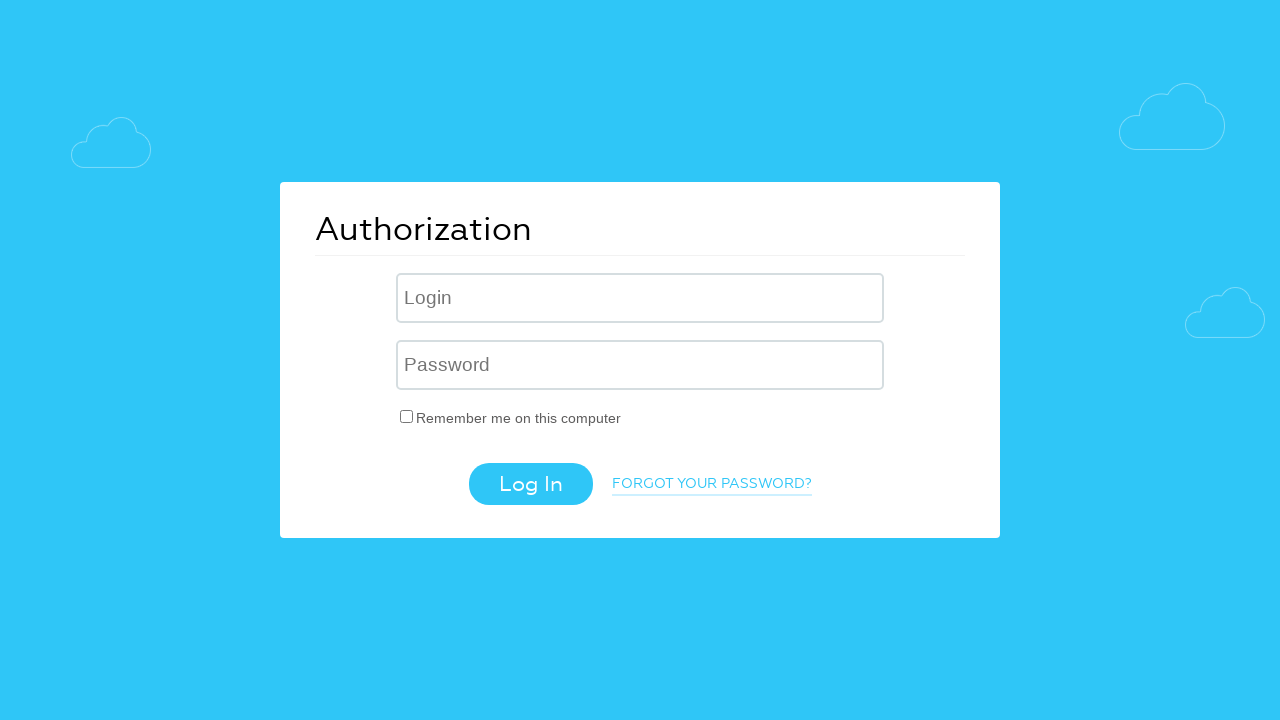